Tests the text box form on DemoQA by filling in user name, email, current address, and permanent address fields, then submitting and verifying the output displays all entered data.

Starting URL: https://demoqa.com/text-box

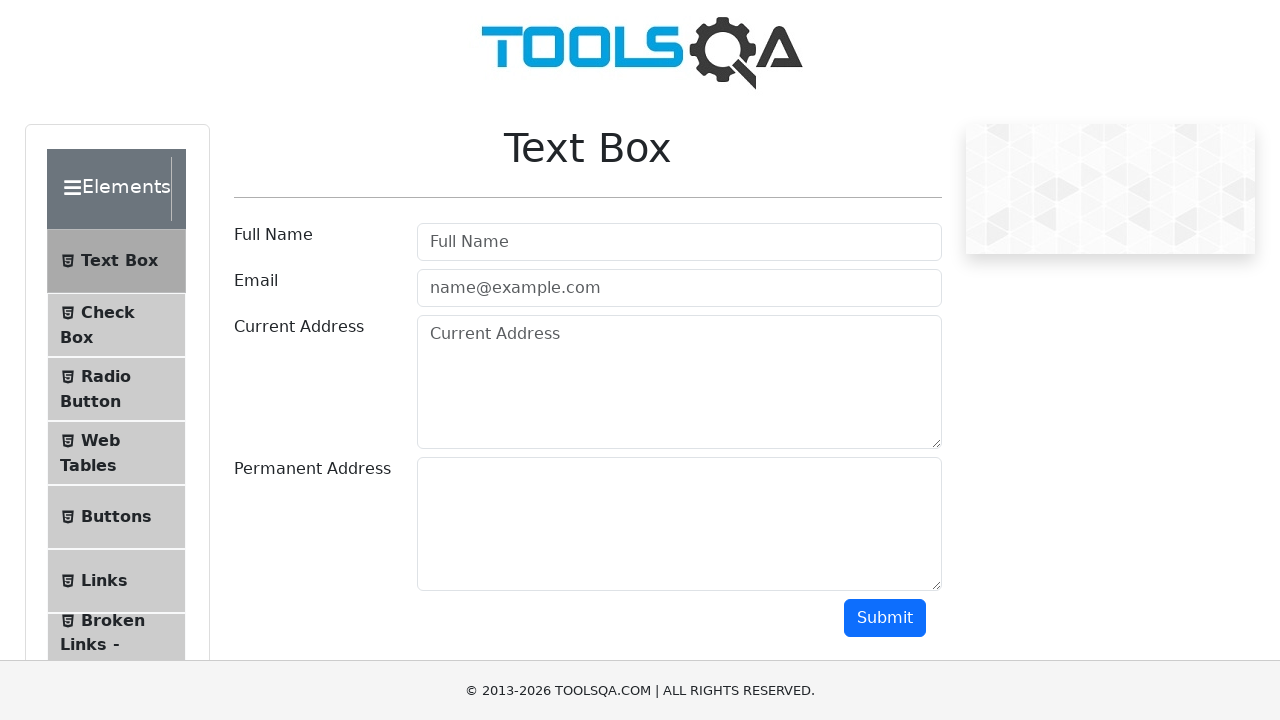

Filled user name field with 'Mateusz Laszczyk' on #userName
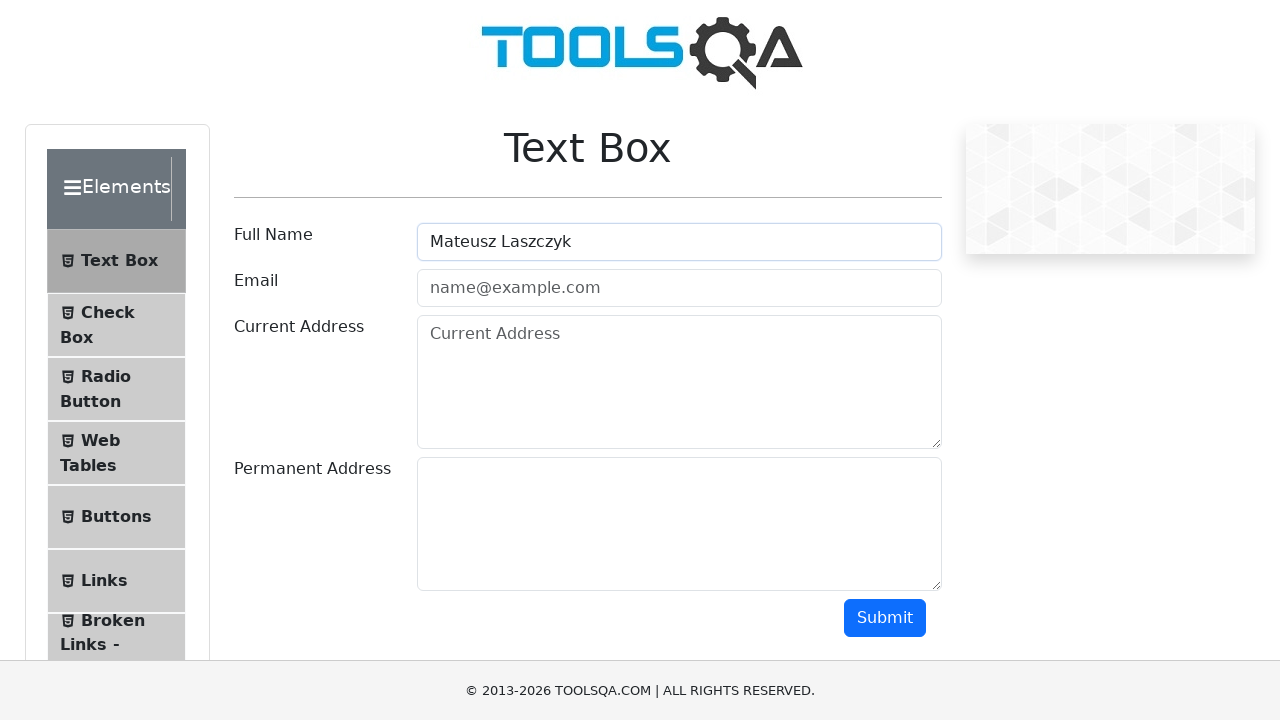

Filled email field with 'mateusz@example.com' on #userEmail
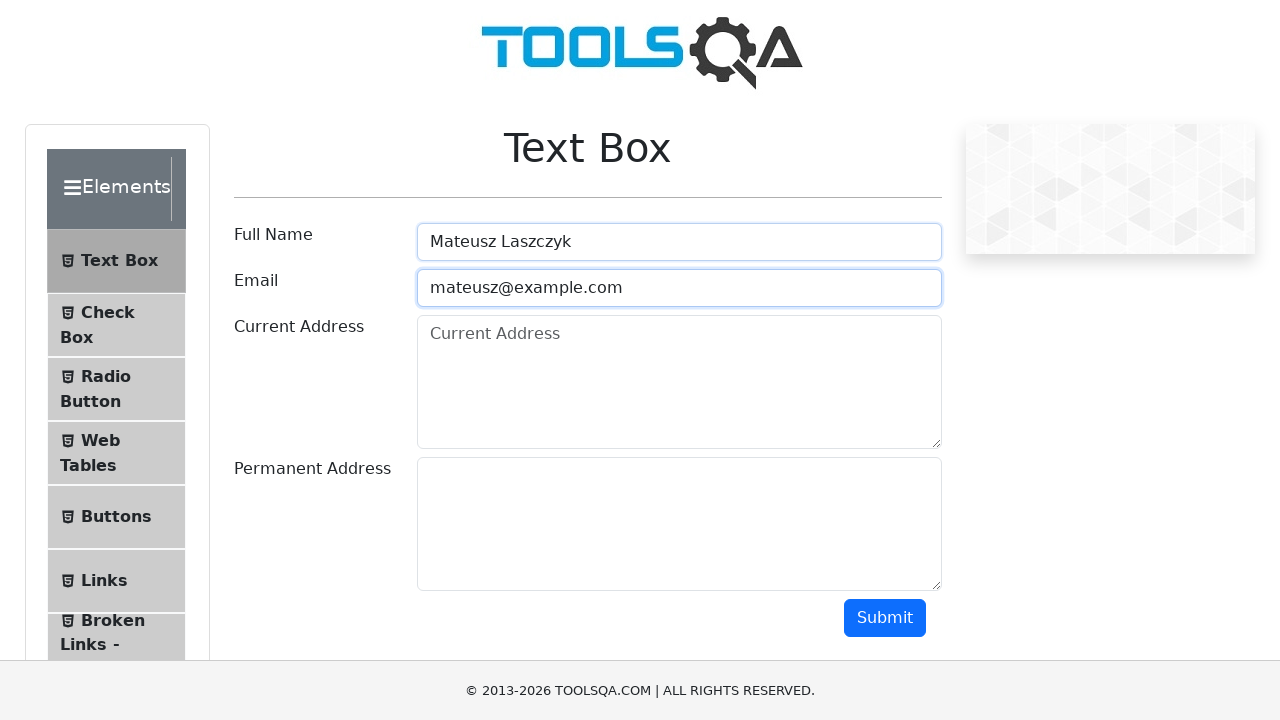

Filled current address field with 'Czeslawa Milosza' on #currentAddress
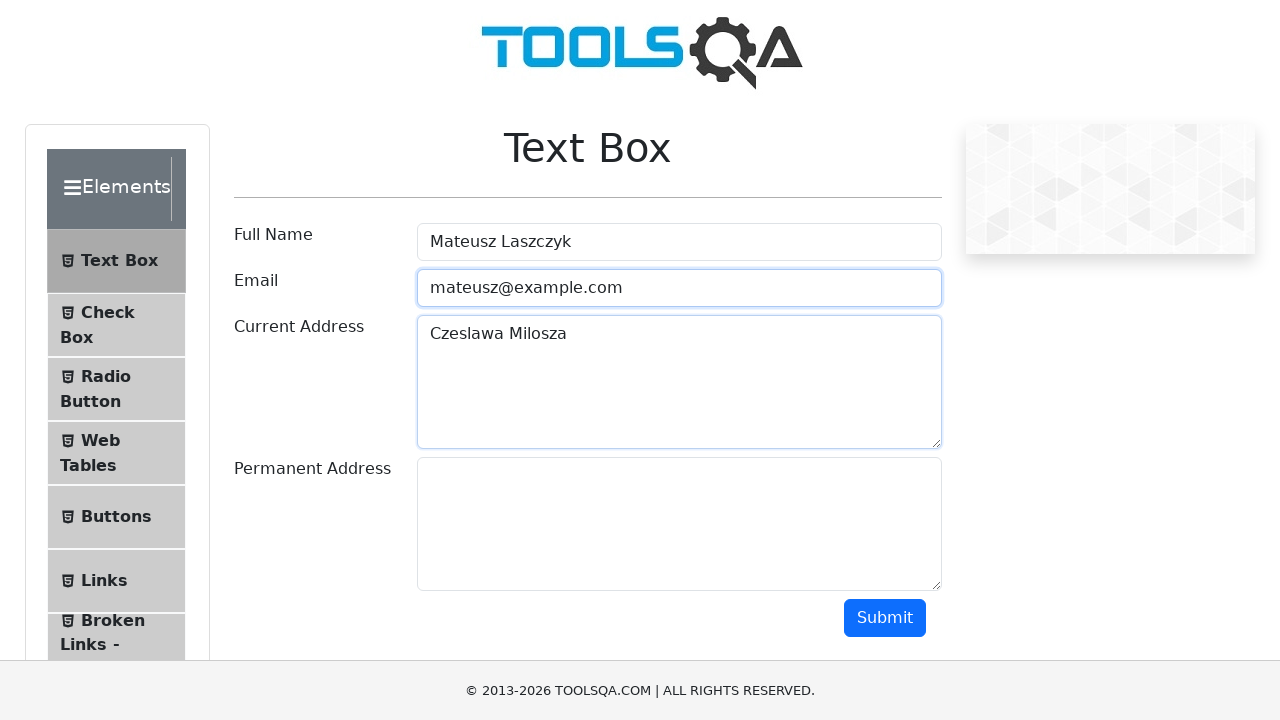

Filled permanent address field with 'Czeslawa Milosza' on #permanentAddress
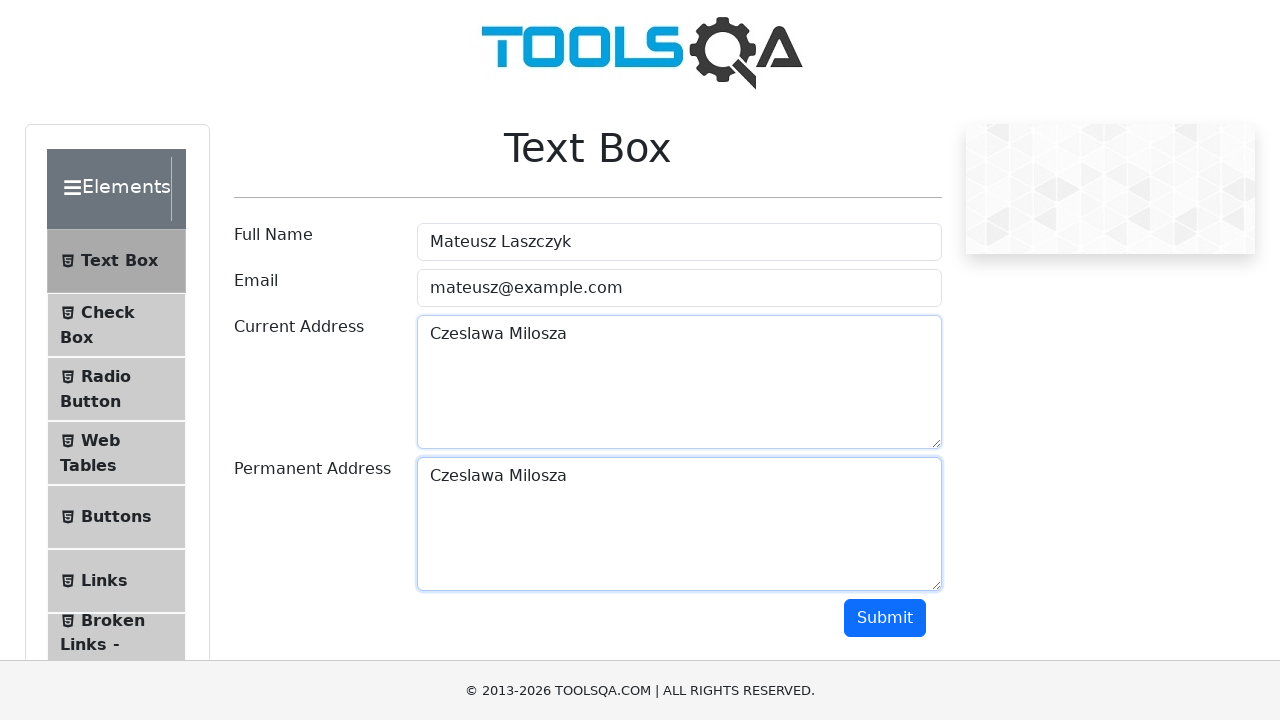

Clicked the submit button at (885, 618) on #submit
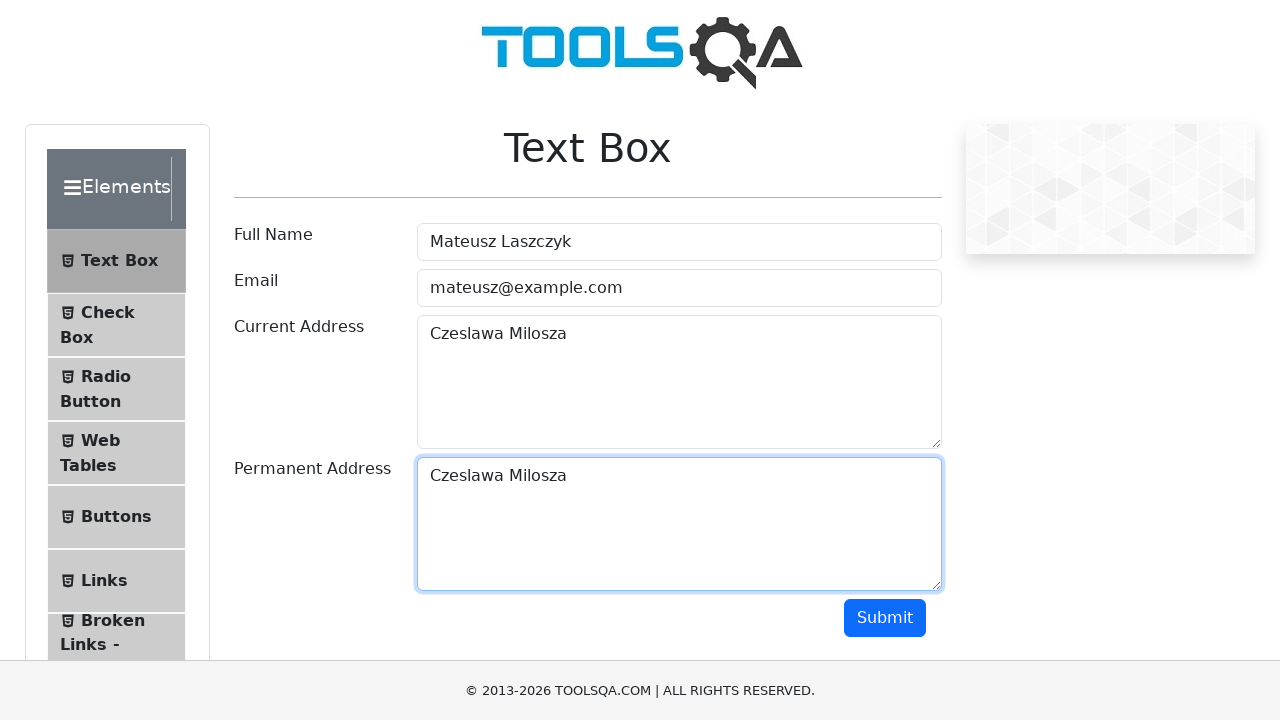

Output section appeared after form submission
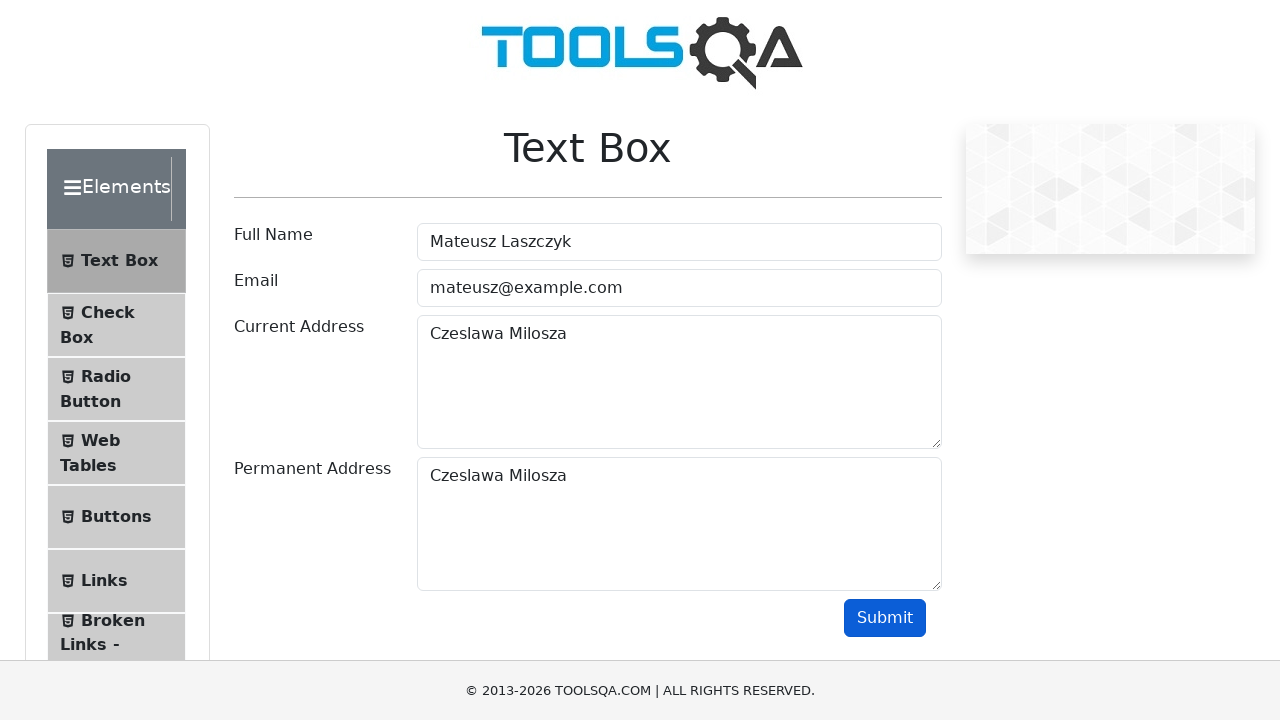

Retrieved output text content
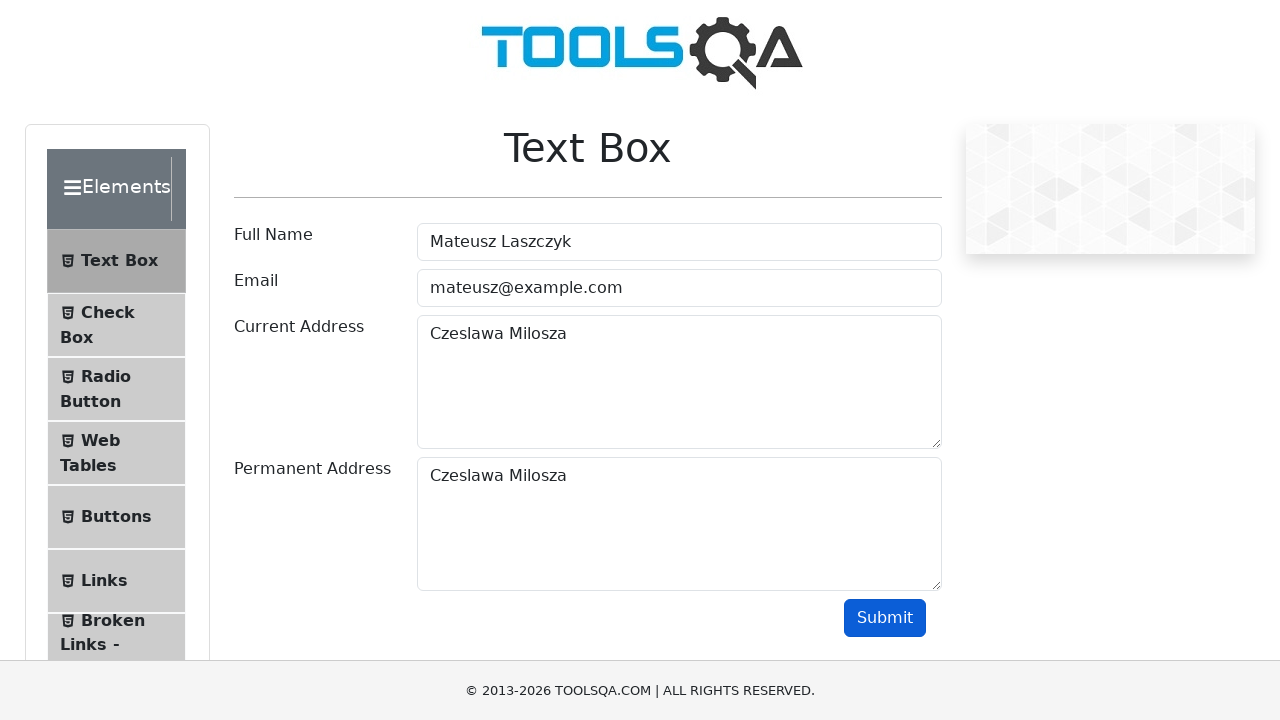

Verified name 'Mateusz Laszczyk' is present in output
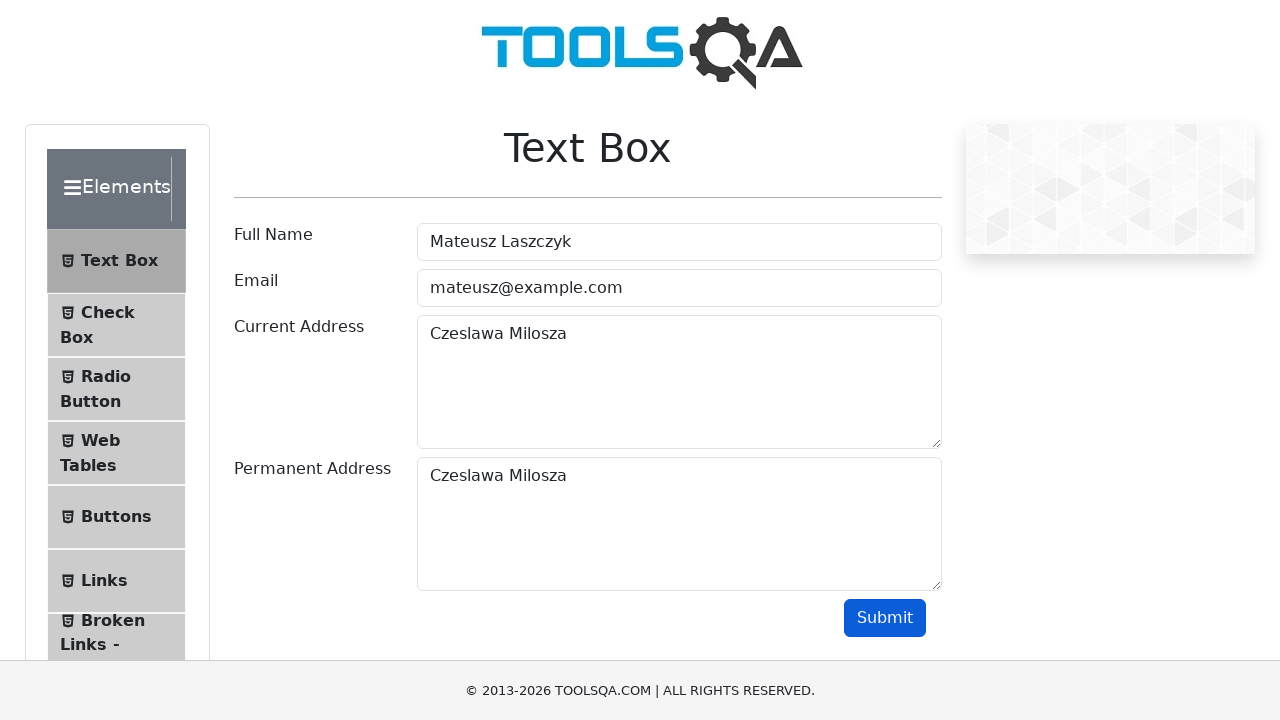

Verified email 'mateusz@example.com' is present in output
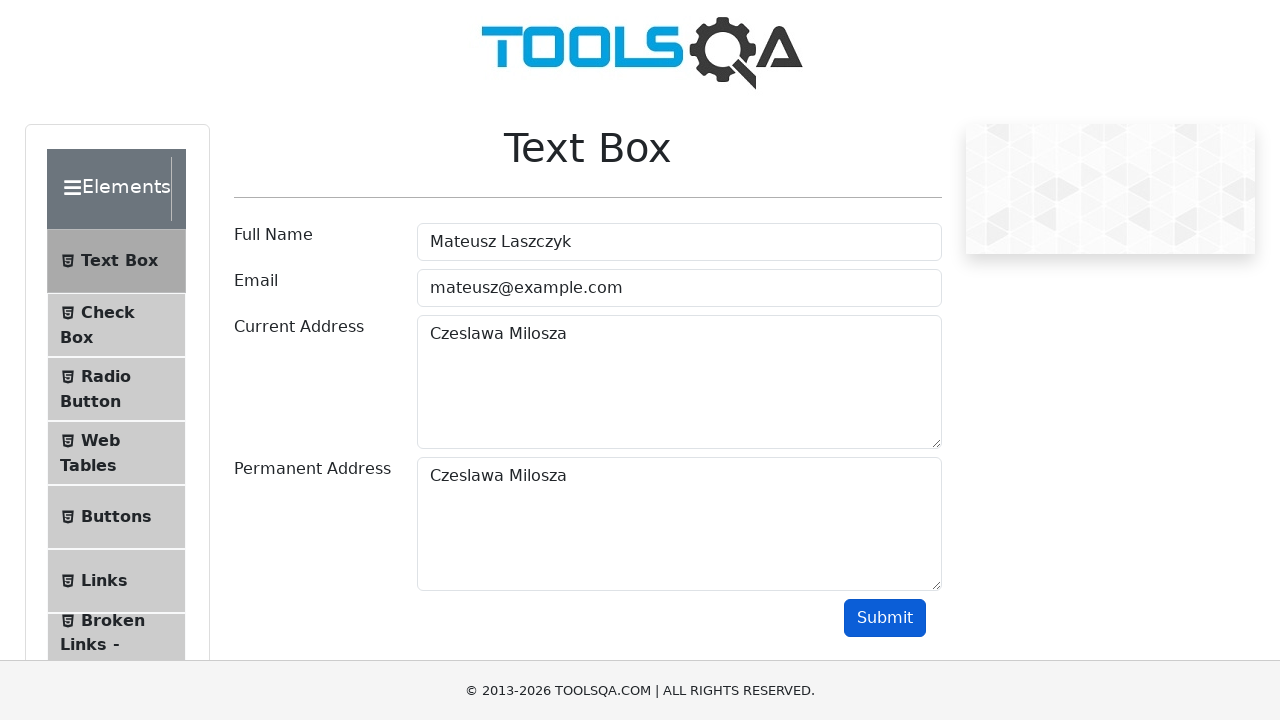

Verified current address 'Czeslawa Milosza' is present in output
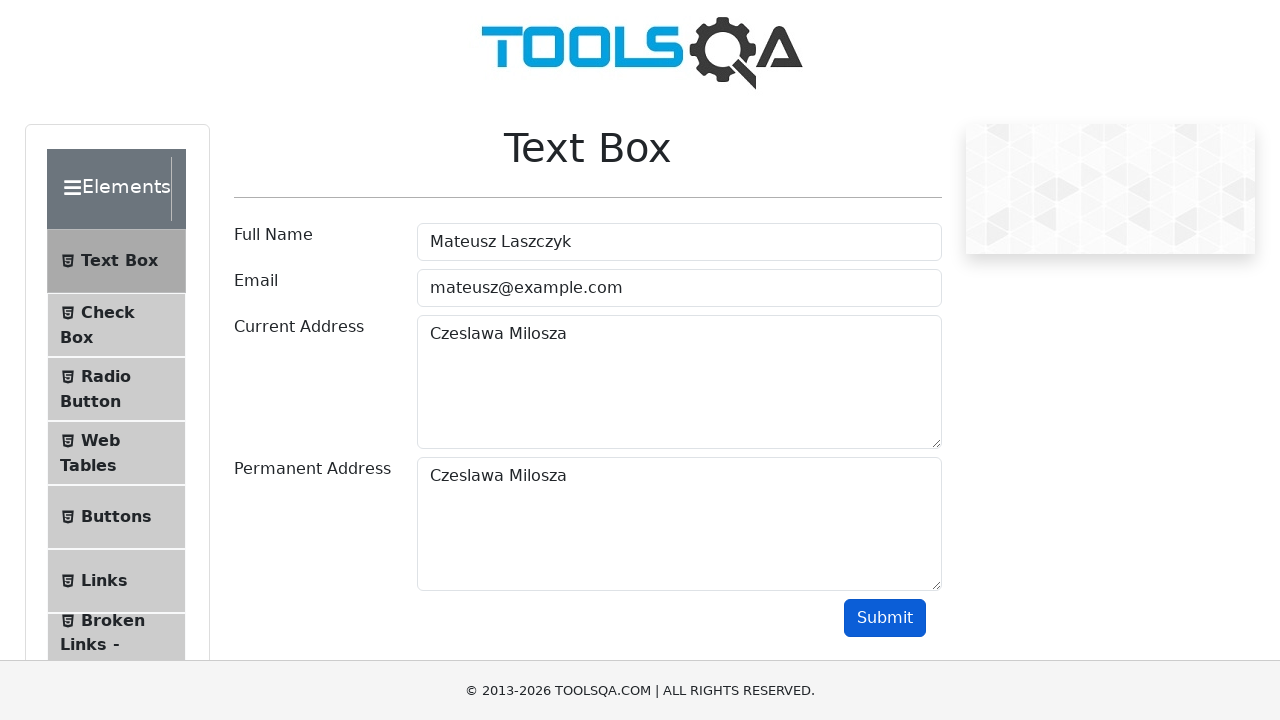

Verified permanent address 'Czeslawa Milosza' is present in output
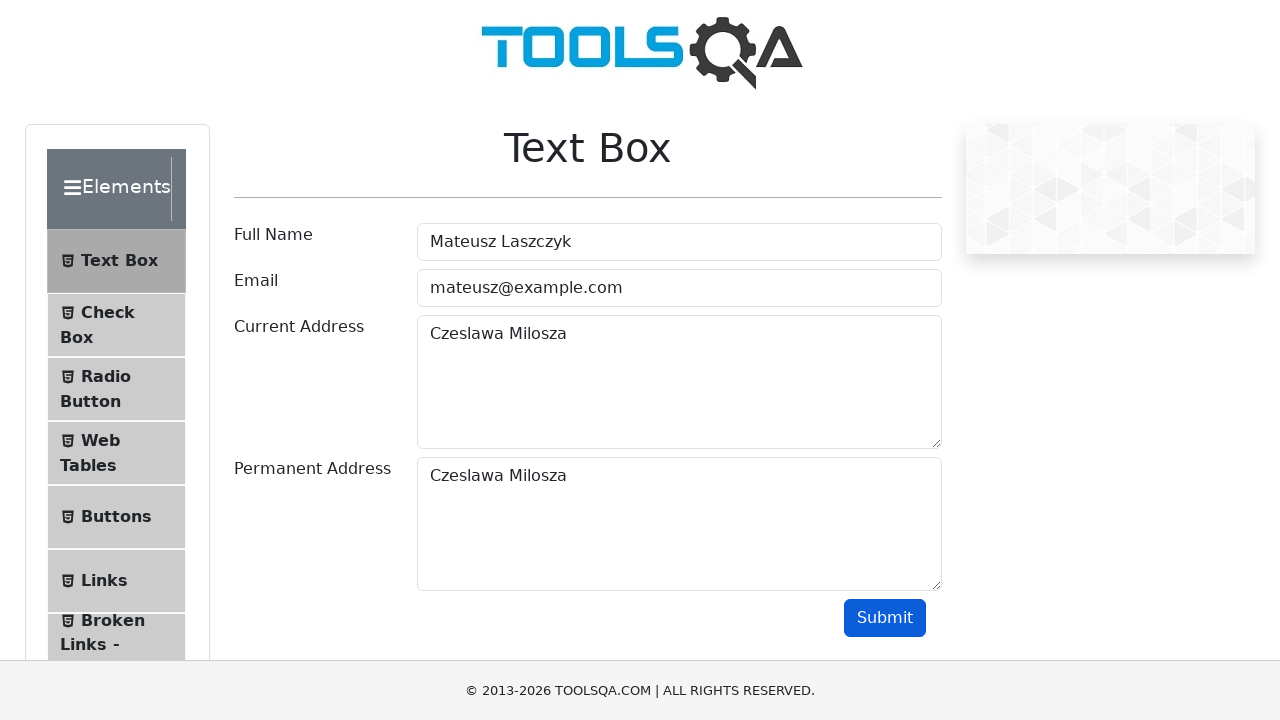

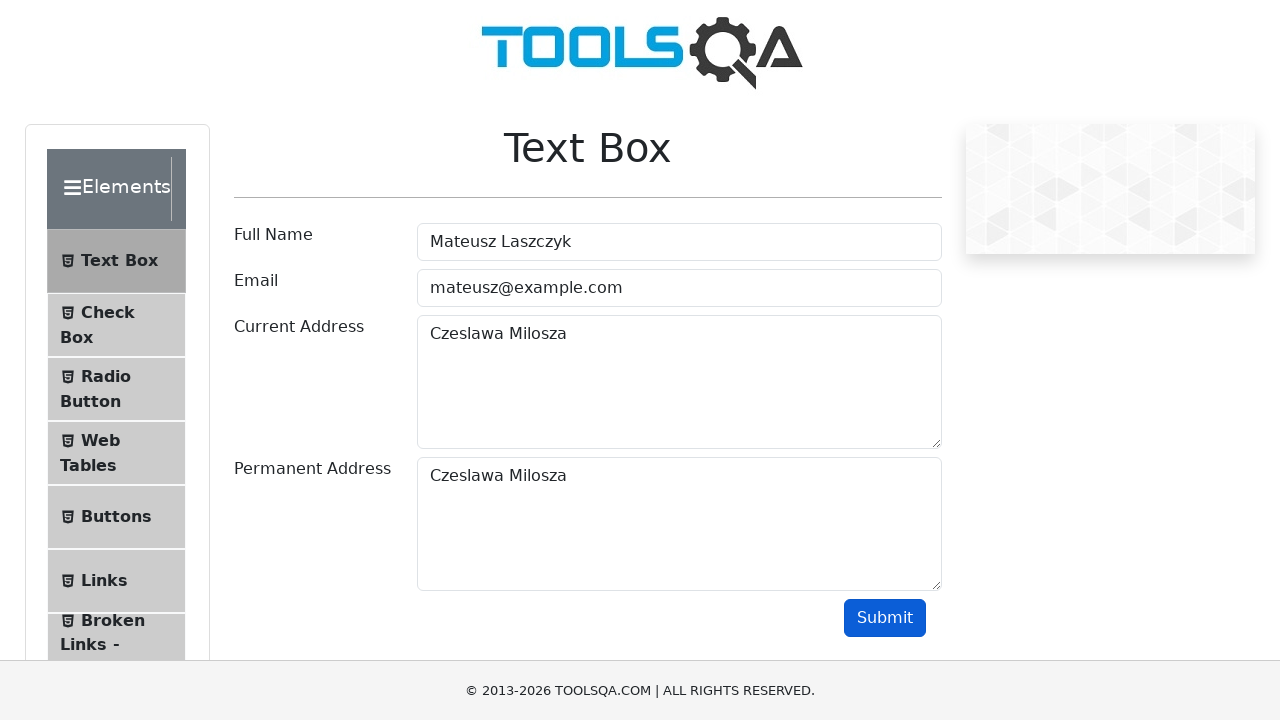